Navigates to Hugging Face homepage, clicks on the Datasets tab in the navigation, and verifies the datasets page loads with the correct title text.

Starting URL: https://huggingface.co/

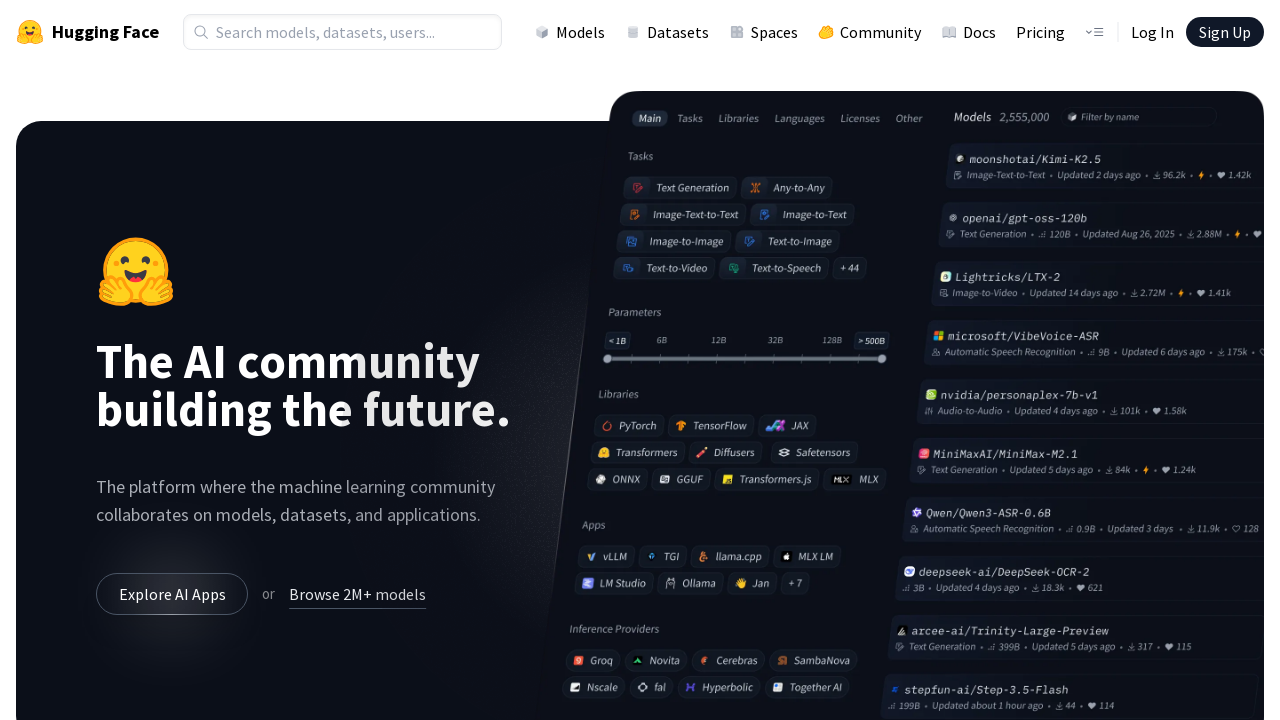

Clicked on the Datasets tab in the navigation at (667, 32) on a[href='/datasets']
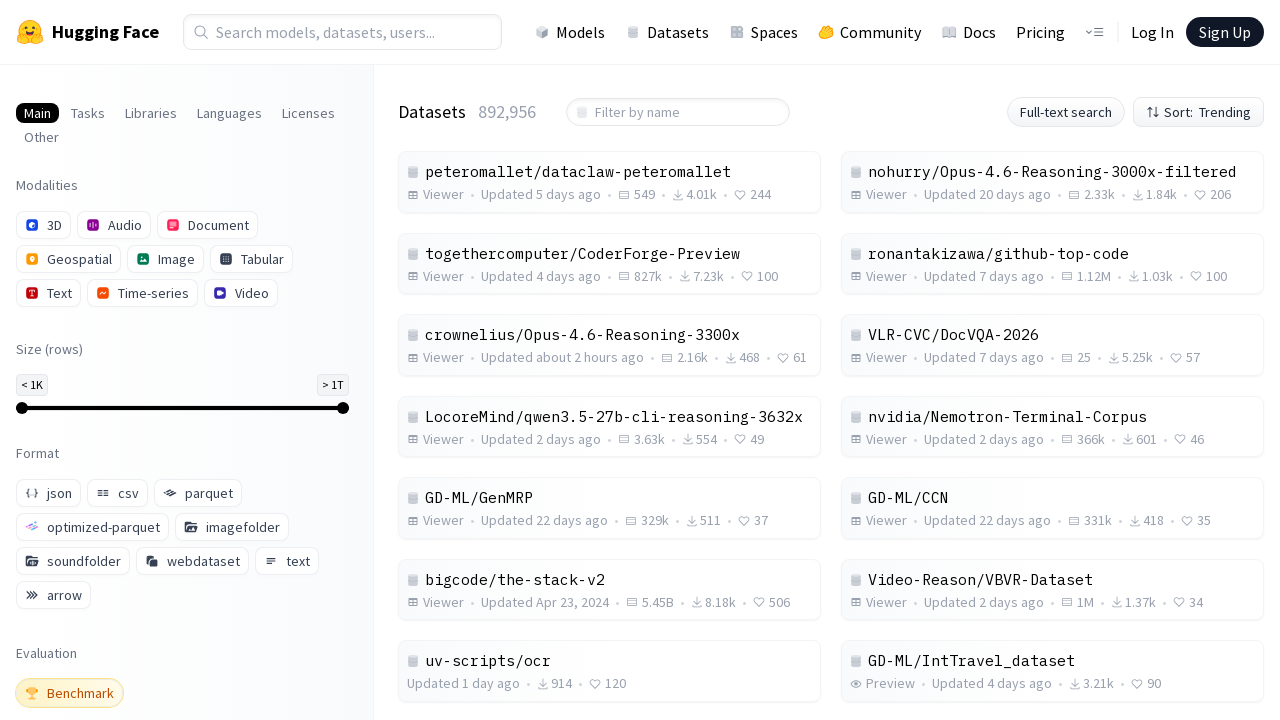

Datasets page loaded and h1 element appeared
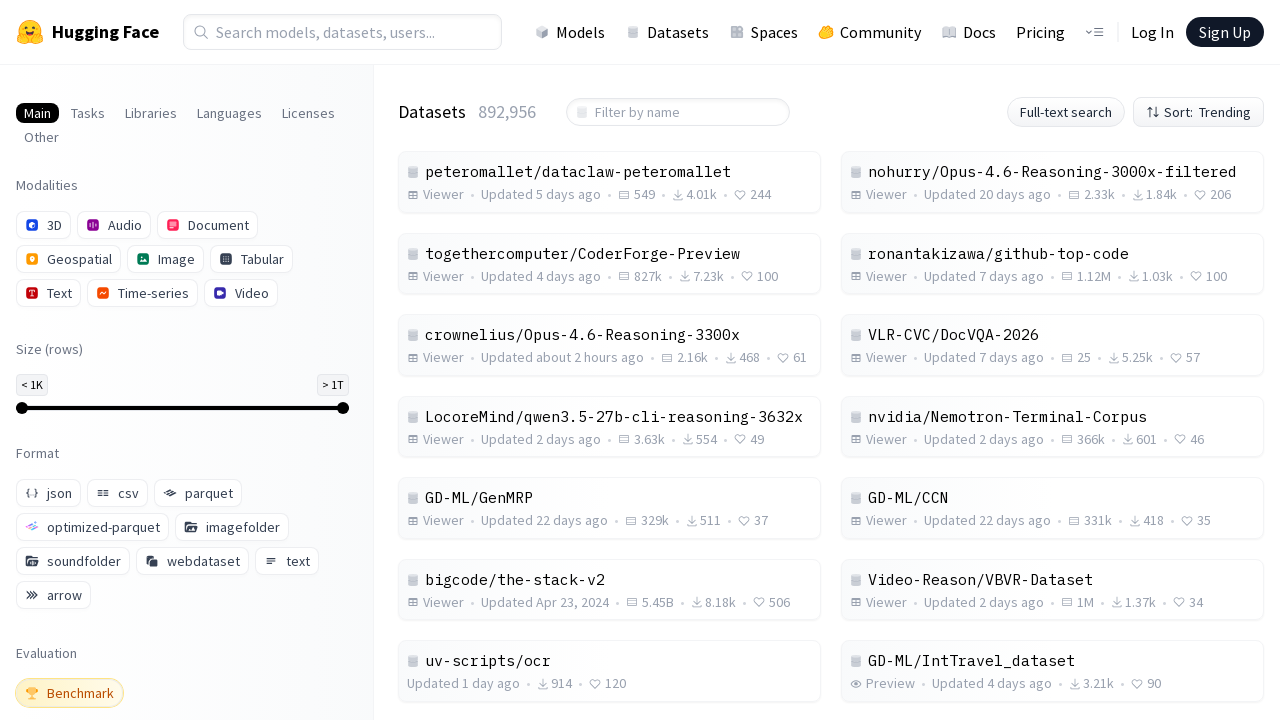

Located the h1 title element
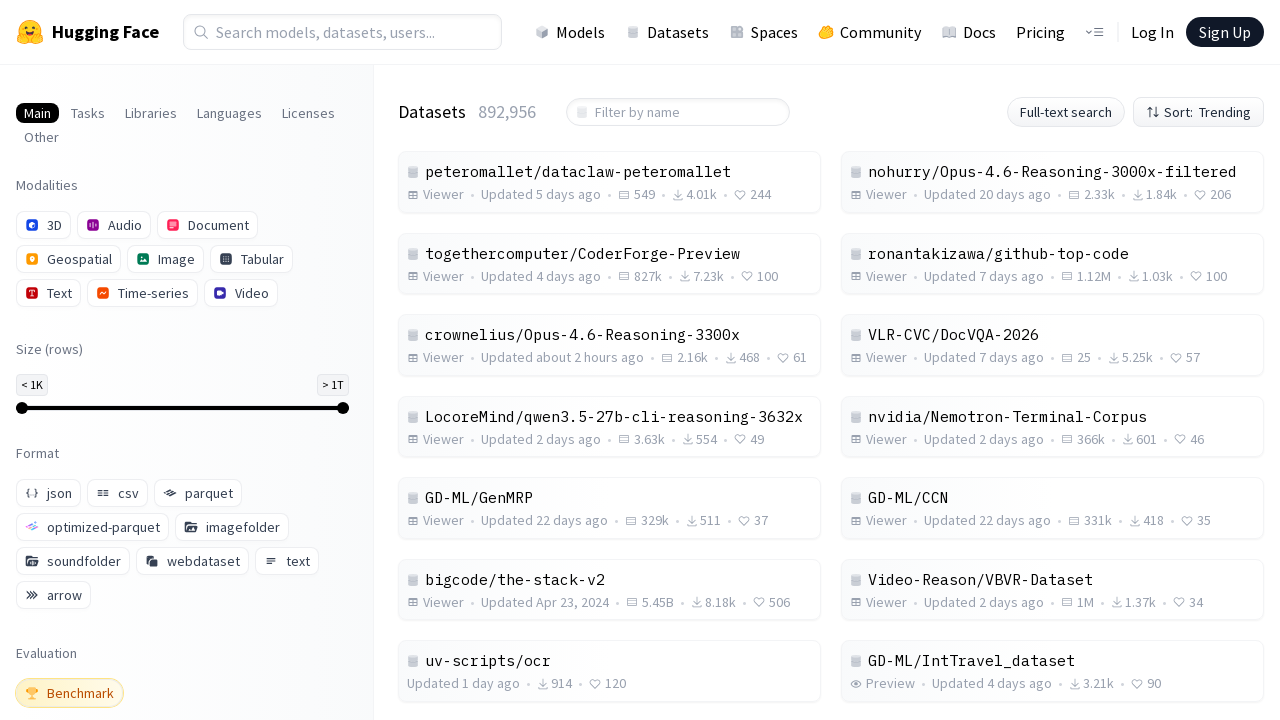

Retrieved title text: 'Datasets'
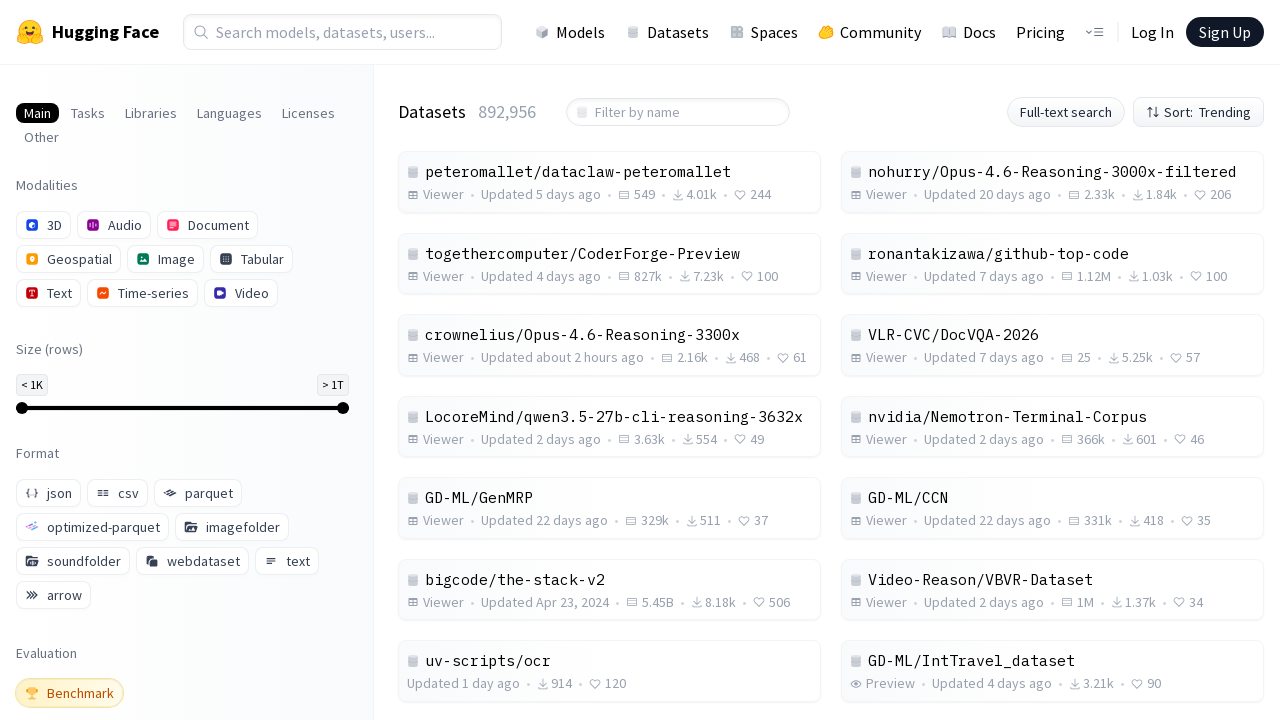

Verified that page title contains 'Datasets'
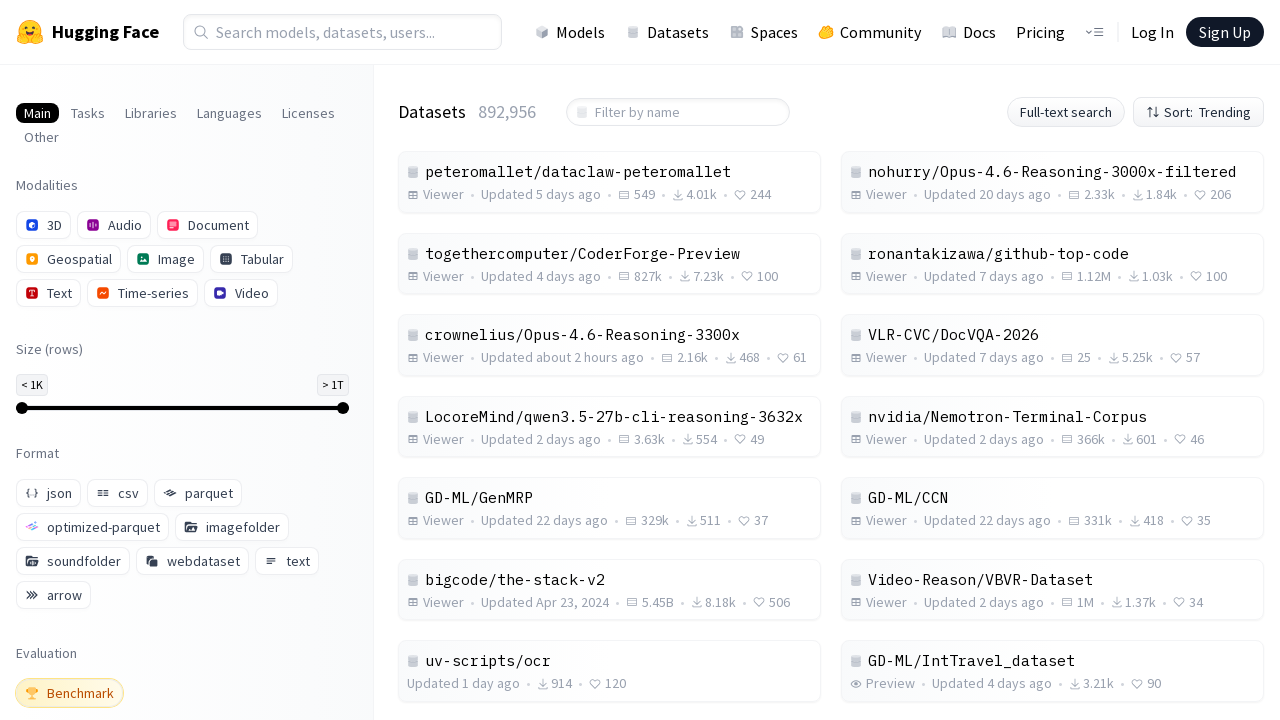

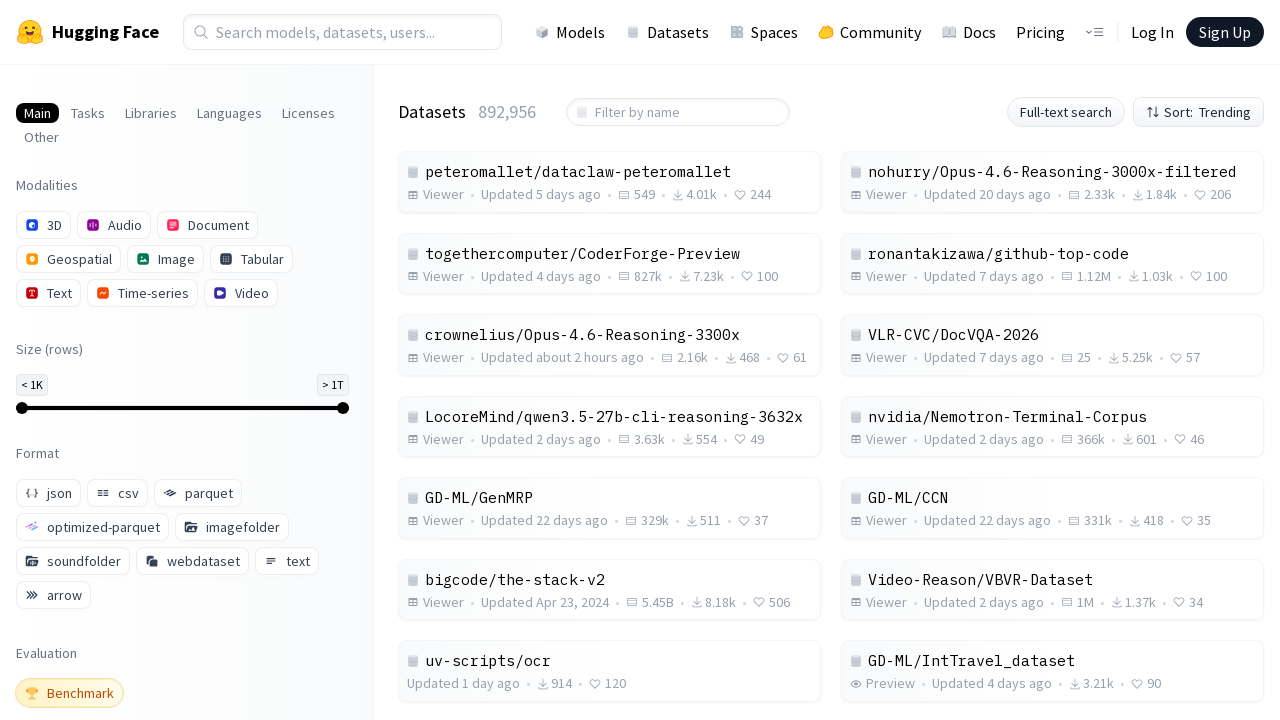